Verifies the SSD/CNEOS sub-menu is visible and clickable

Starting URL: https://api.nasa.gov

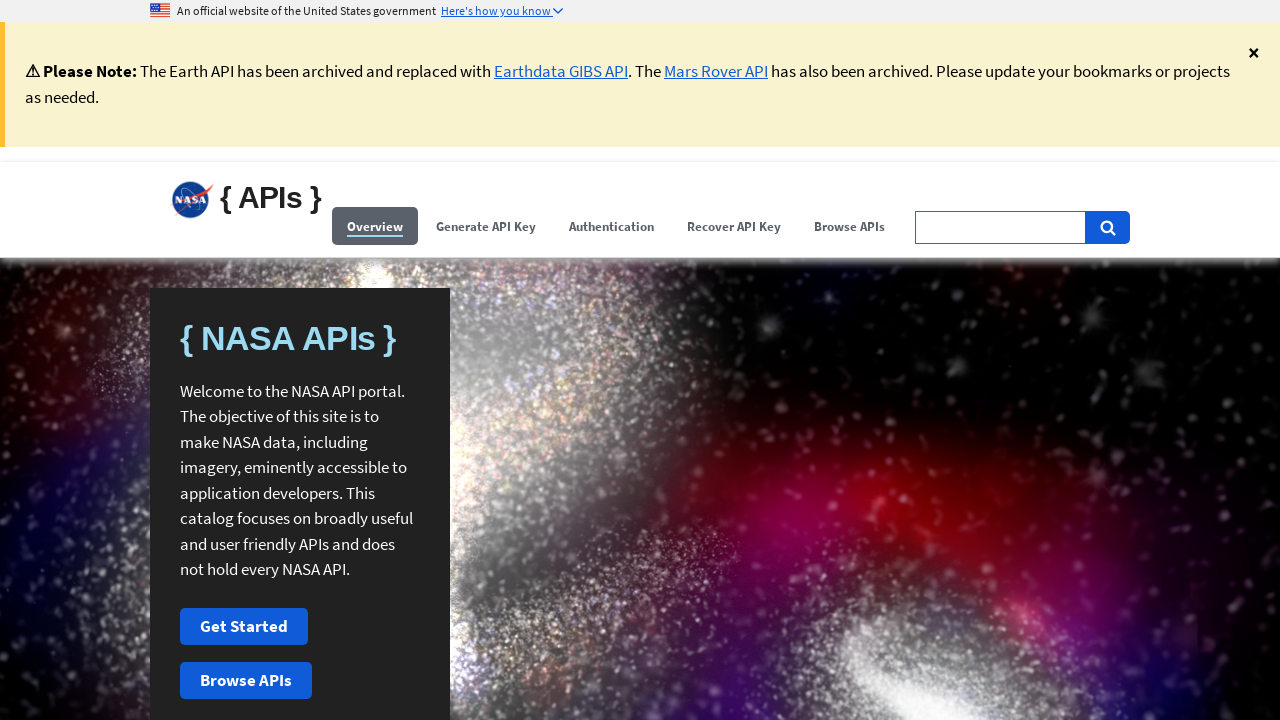

Clicked Browse APIs menu at (850, 226) on (//span[contains(.,'Browse APIs')])[1]
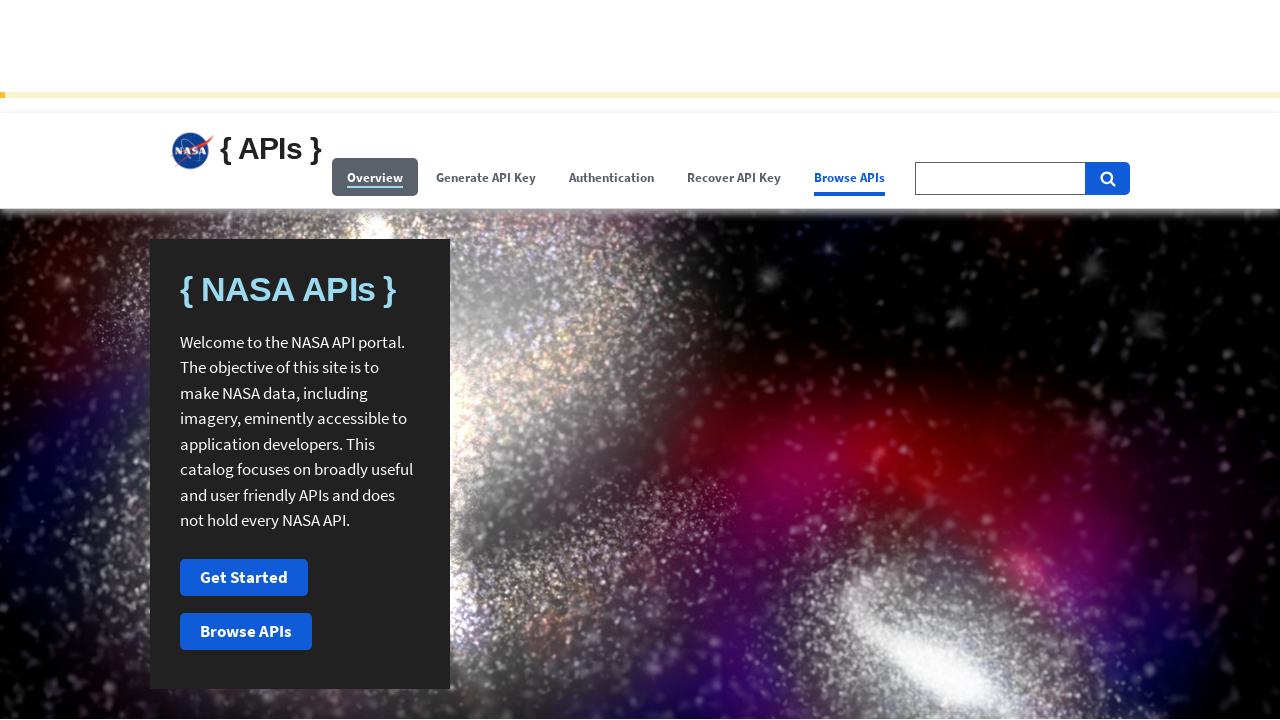

SSD/CNEOS button became visible
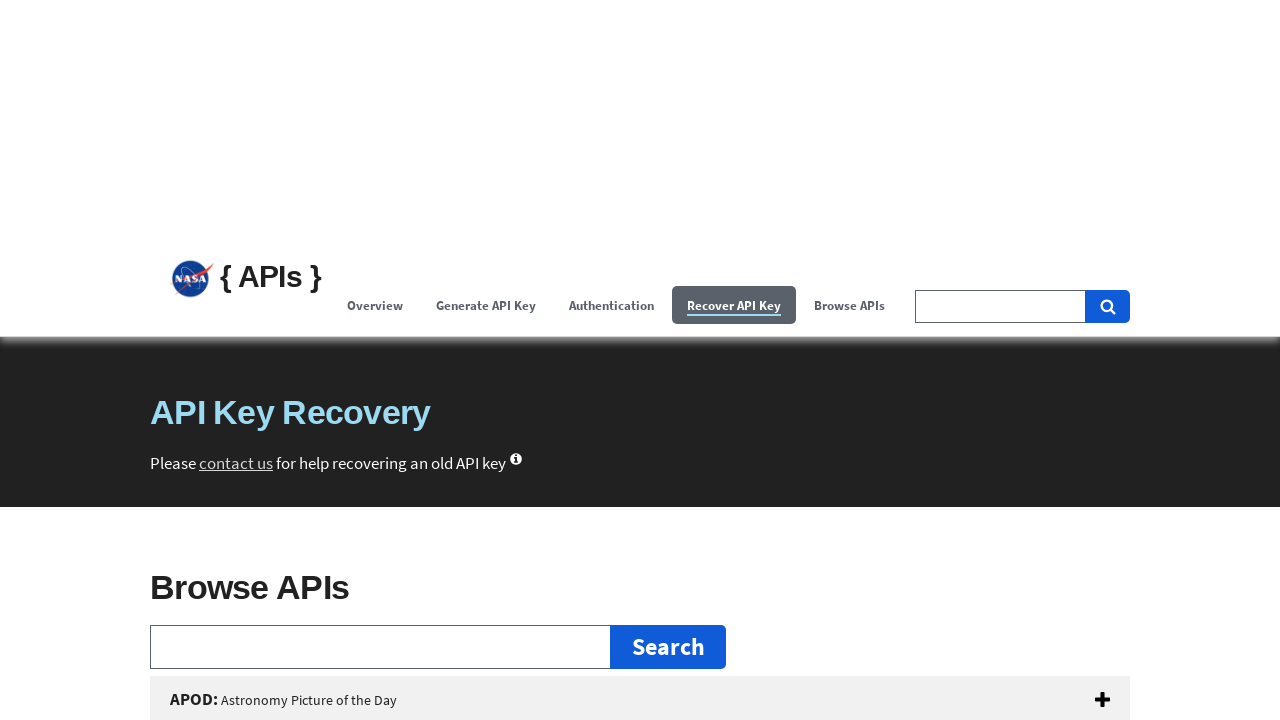

Clicked SSD/CNEOS sub-menu button at (640, 360) on xpath=//button[@id='ssd-cneos']
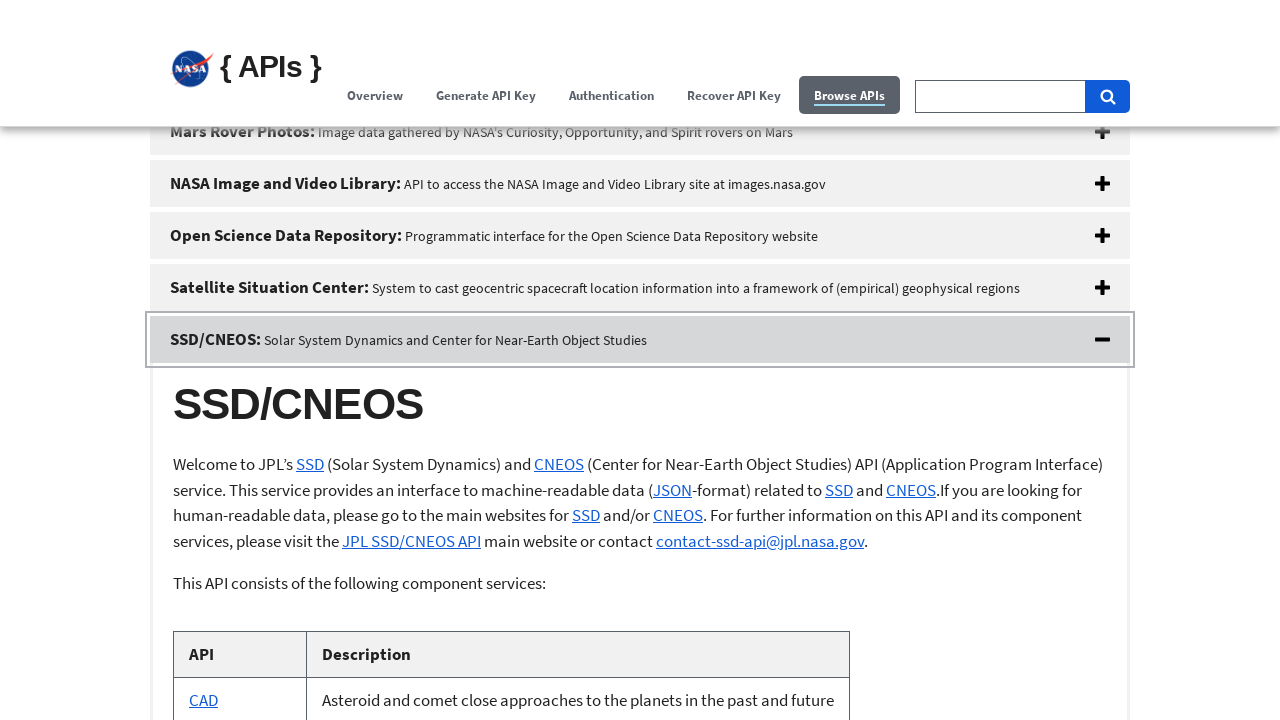

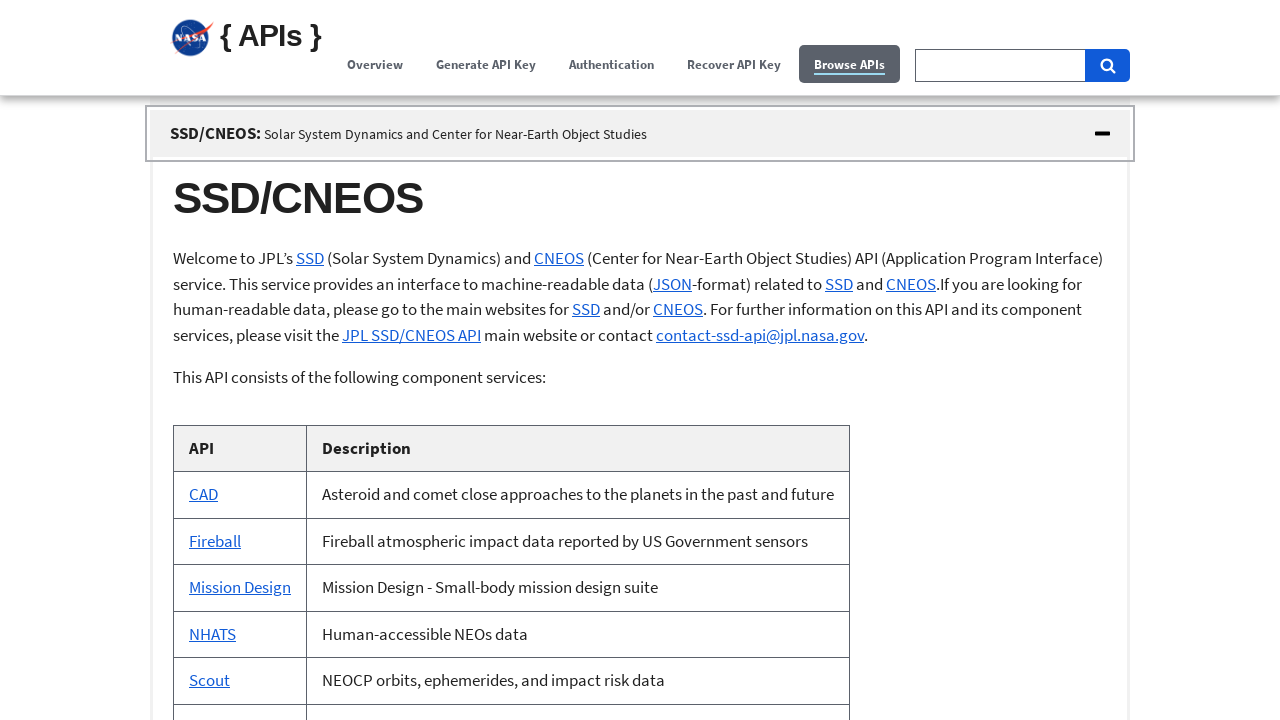